Navigates to Flipkart homepage and maximizes the browser window to verify the page loads successfully.

Starting URL: https://www.flipkart.com/

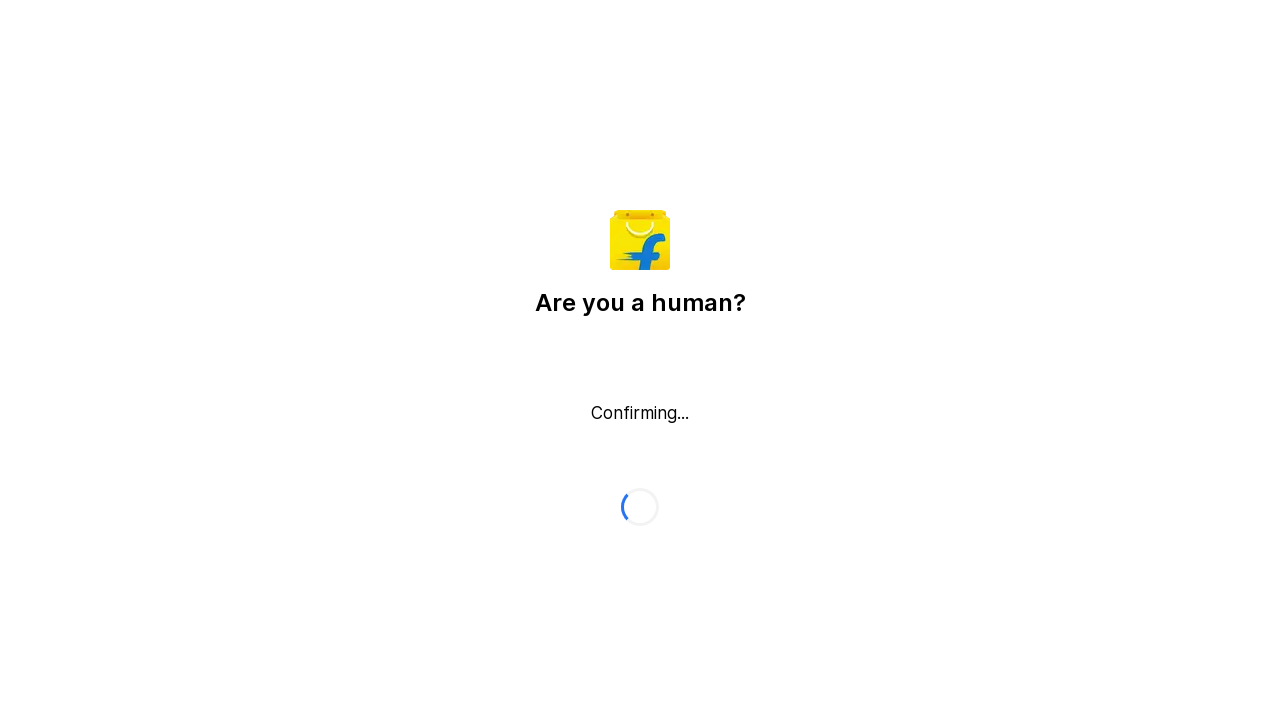

Navigated to Flipkart homepage
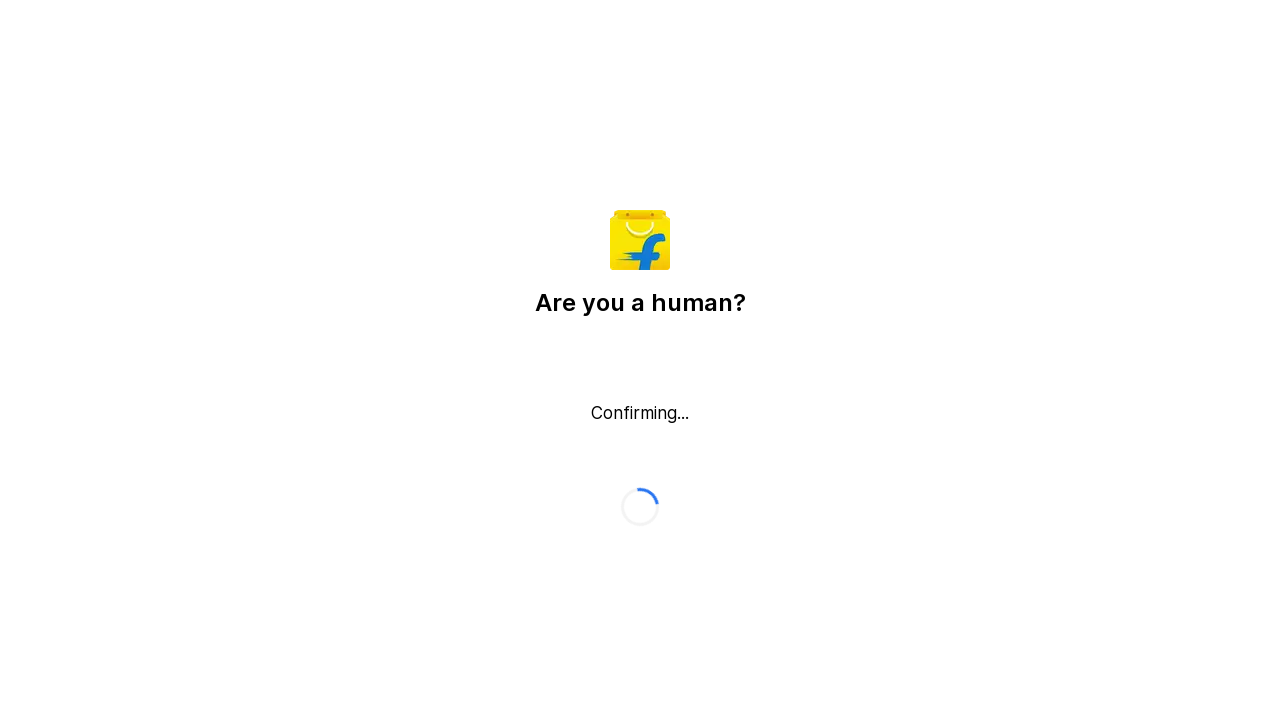

Maximized browser window to 1920x1080
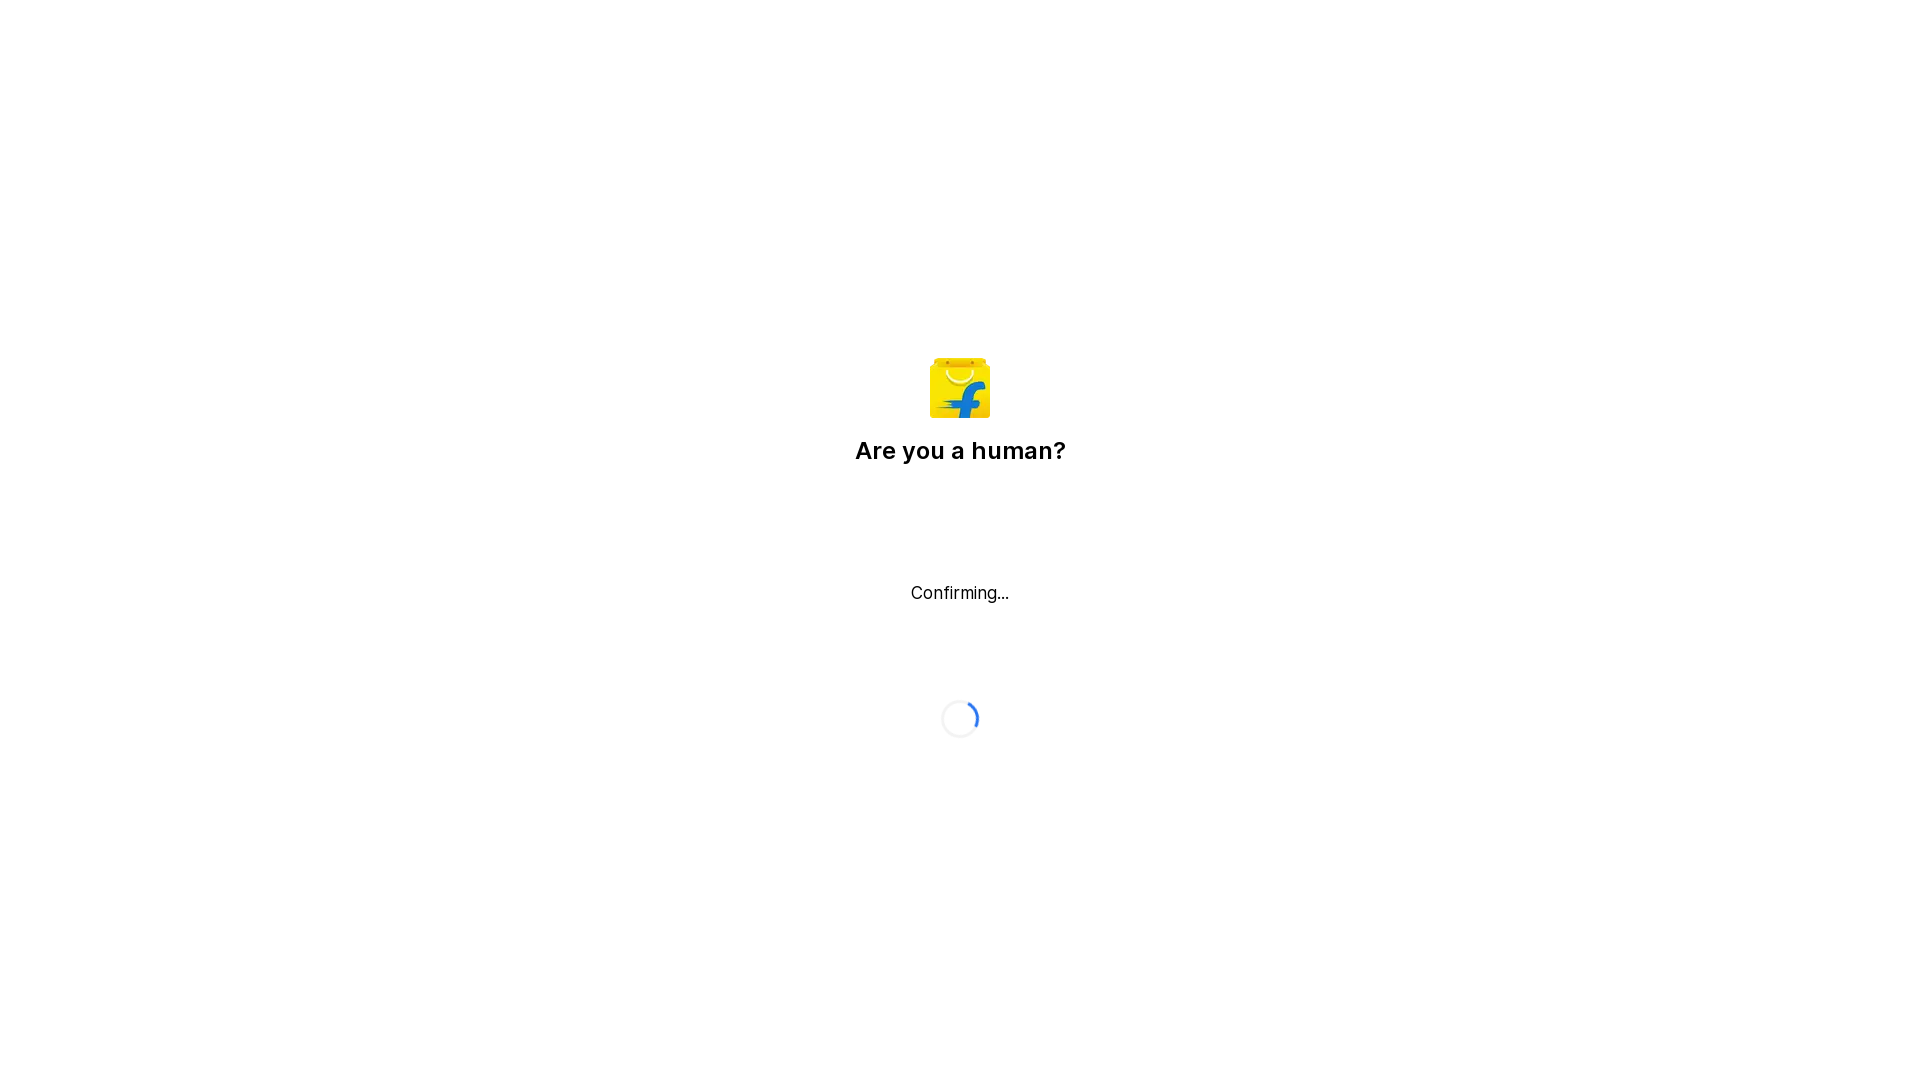

Page fully loaded - DOM content ready
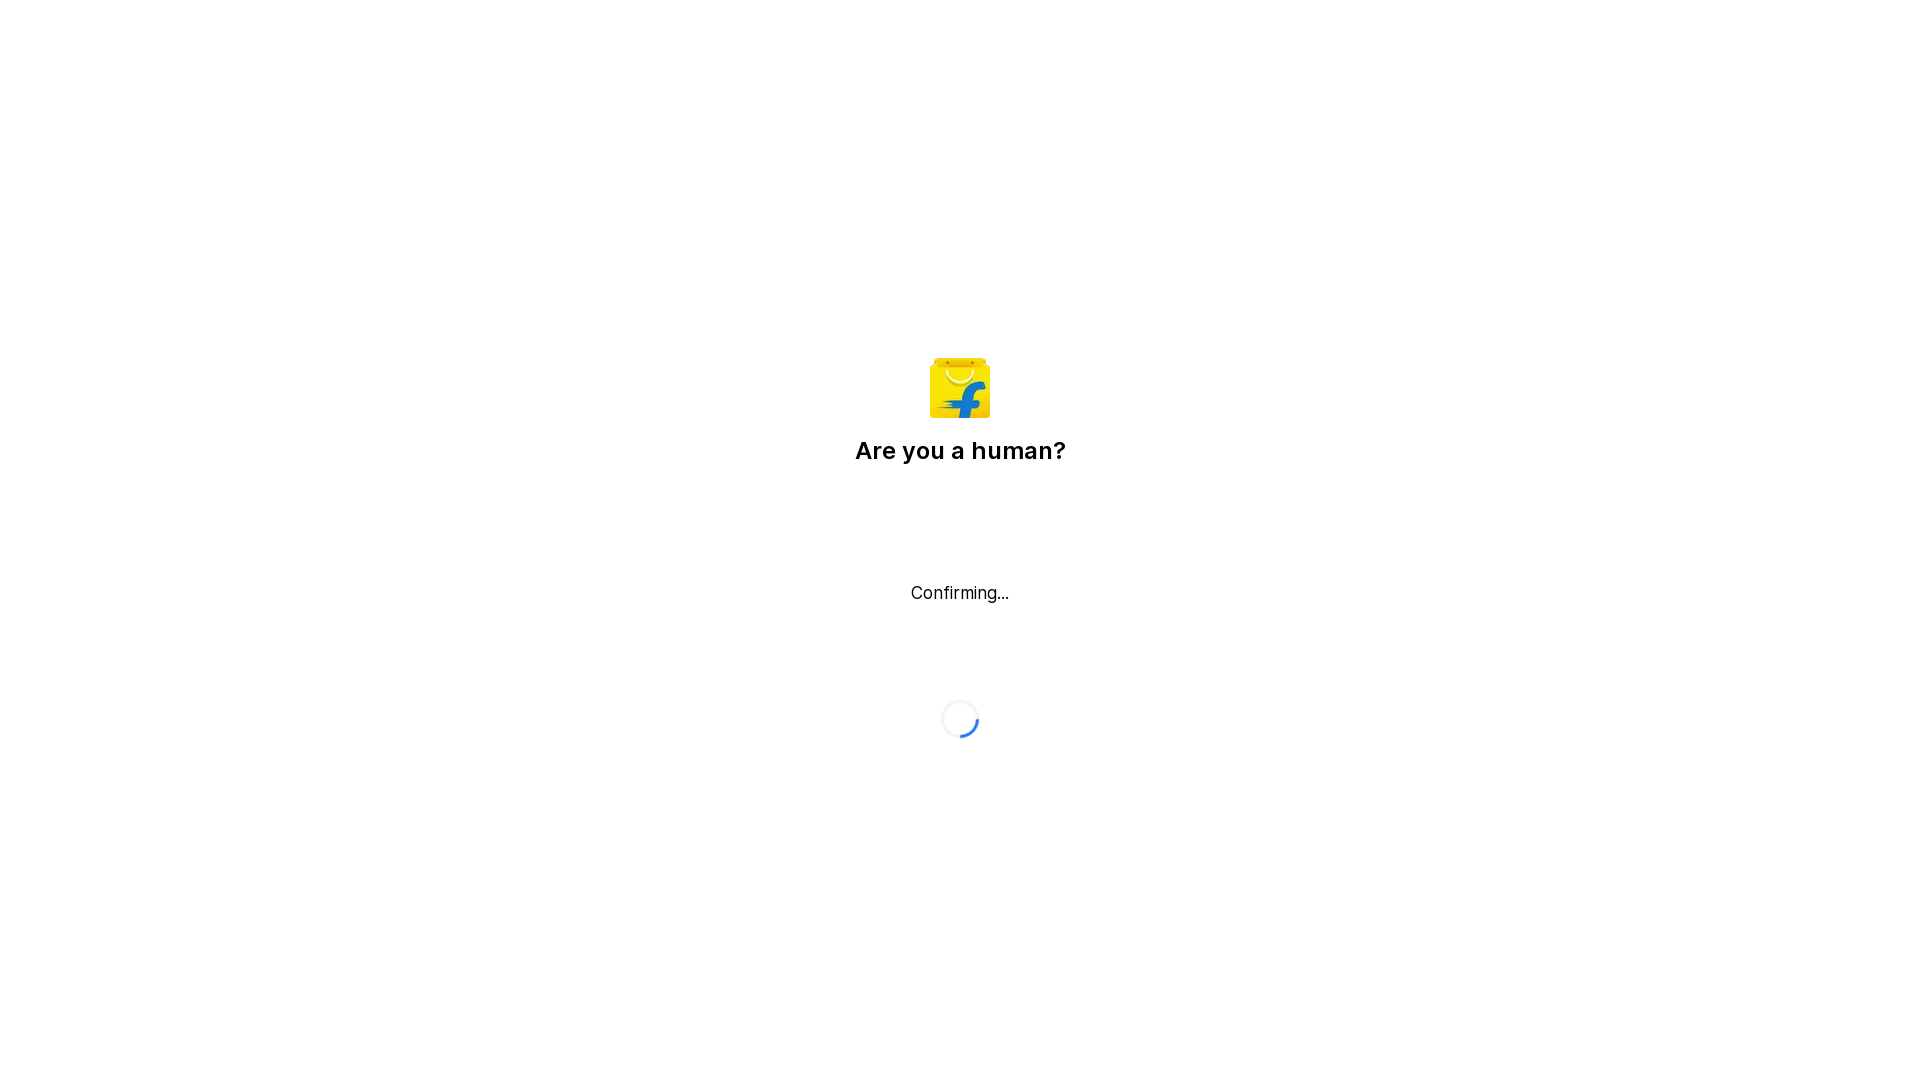

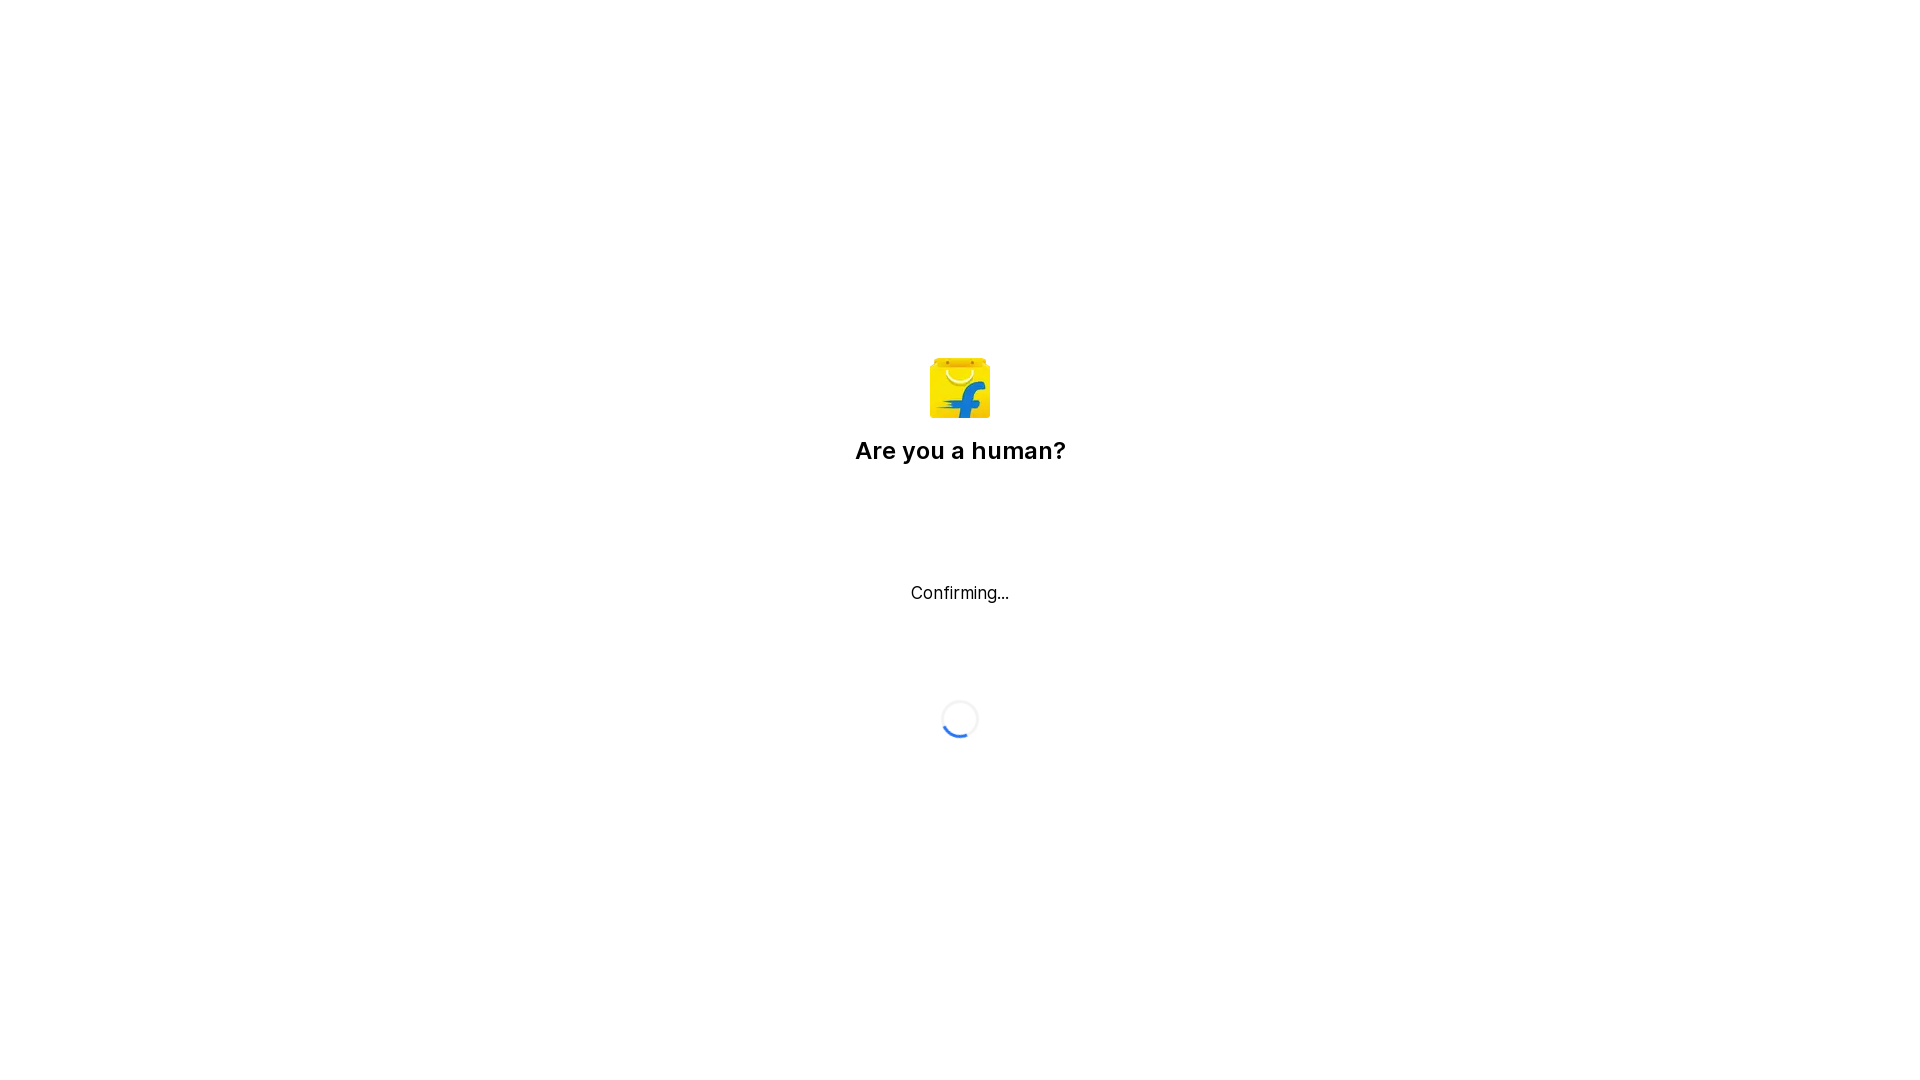